Navigates to a links test page, clicks on a specific link asking about link count, and counts all links on the page

Starting URL: https://www.leafground.com/link.xhtml

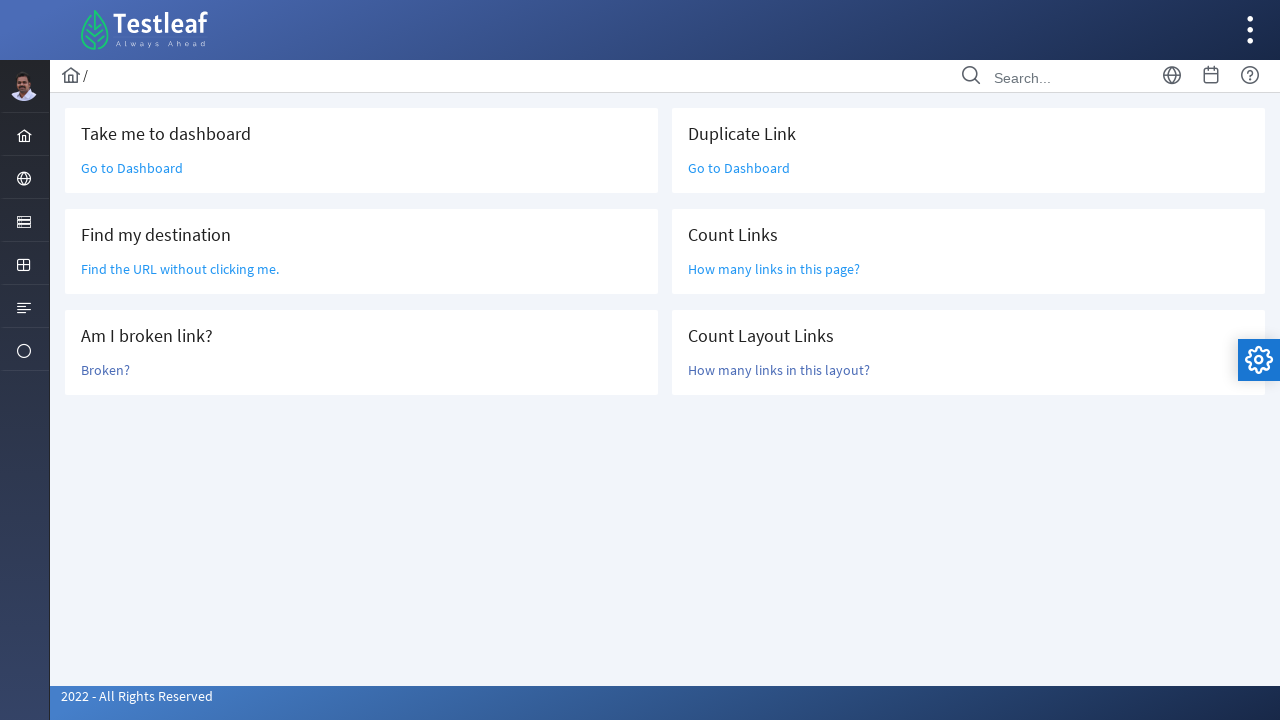

Clicked on 'How many links in this page?' link at (774, 269) on text='How many links in this page?'
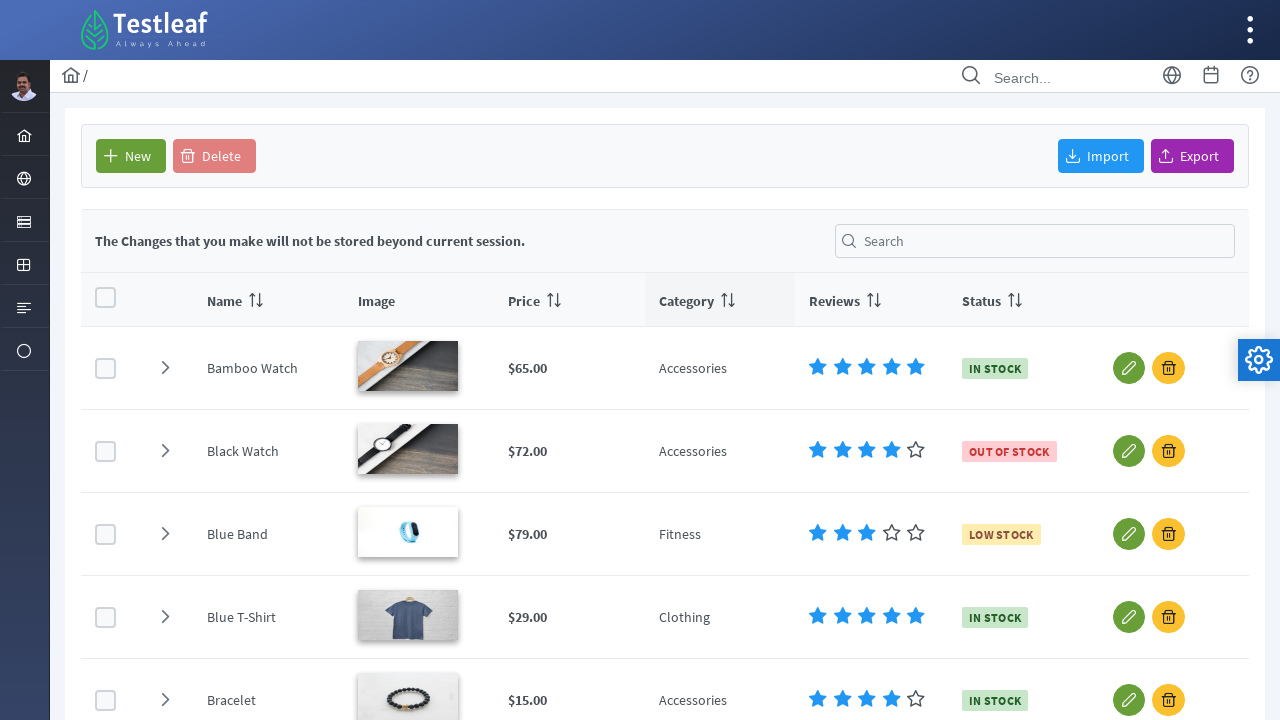

Waited for links to load on the page
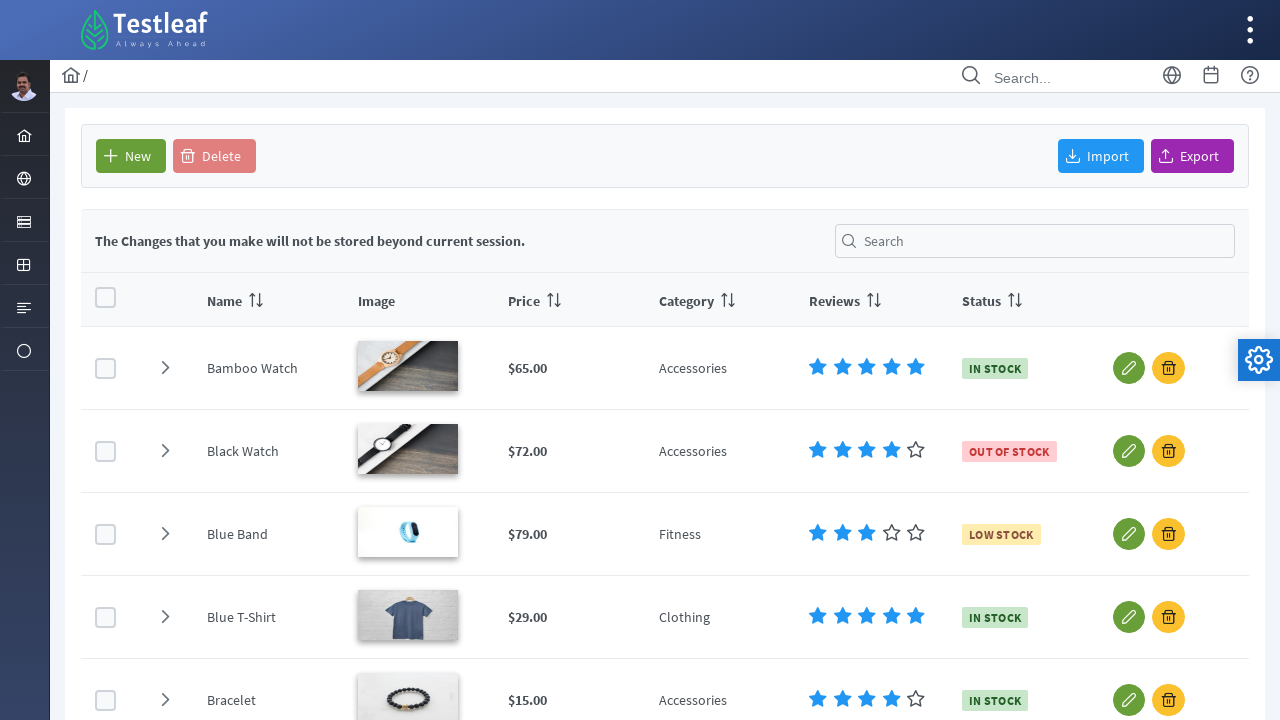

Counted all links on the page: 79 links found
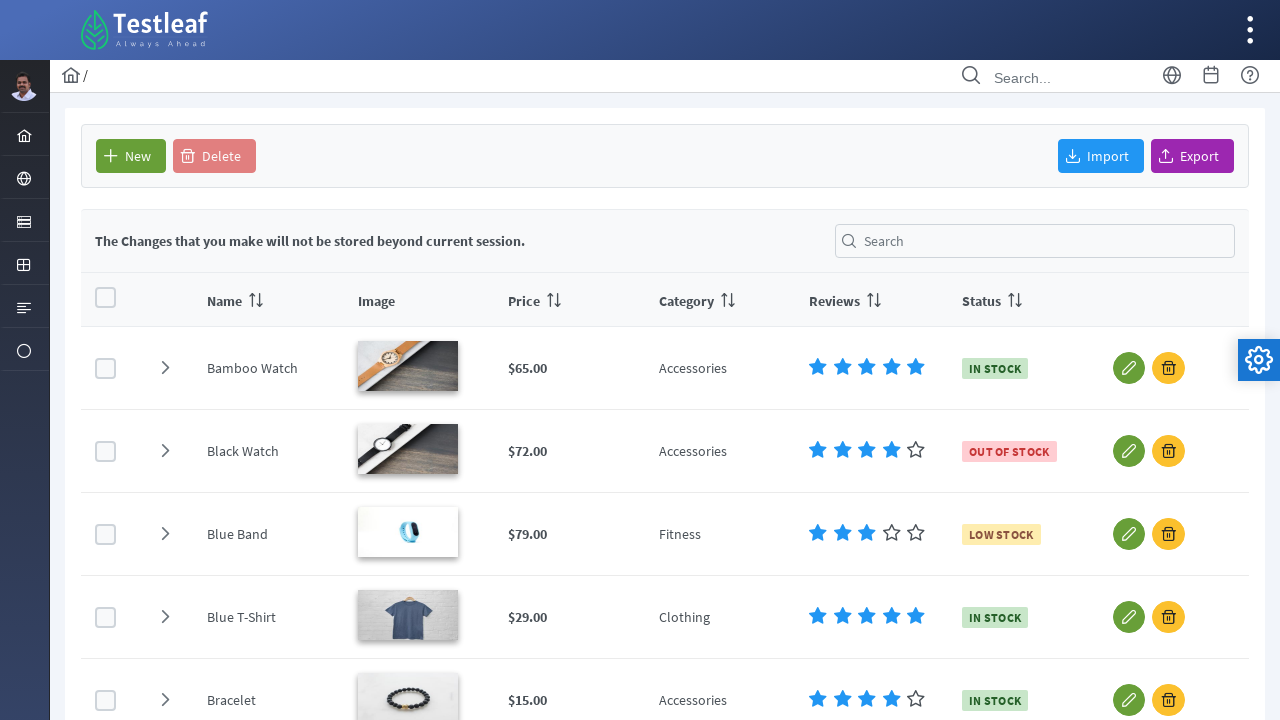

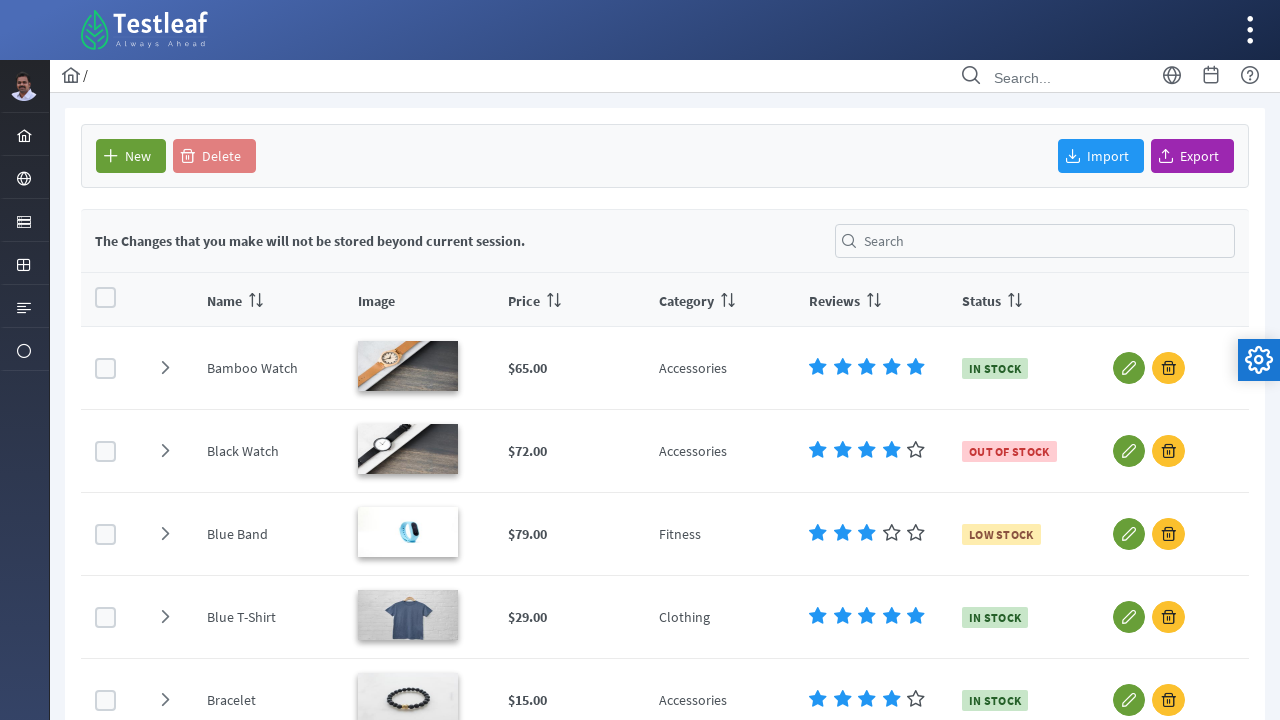